Navigates to OrangeHRM free trial page and selects a country from the dropdown menu

Starting URL: https://www.orangehrm.com/30-day-free-trial/

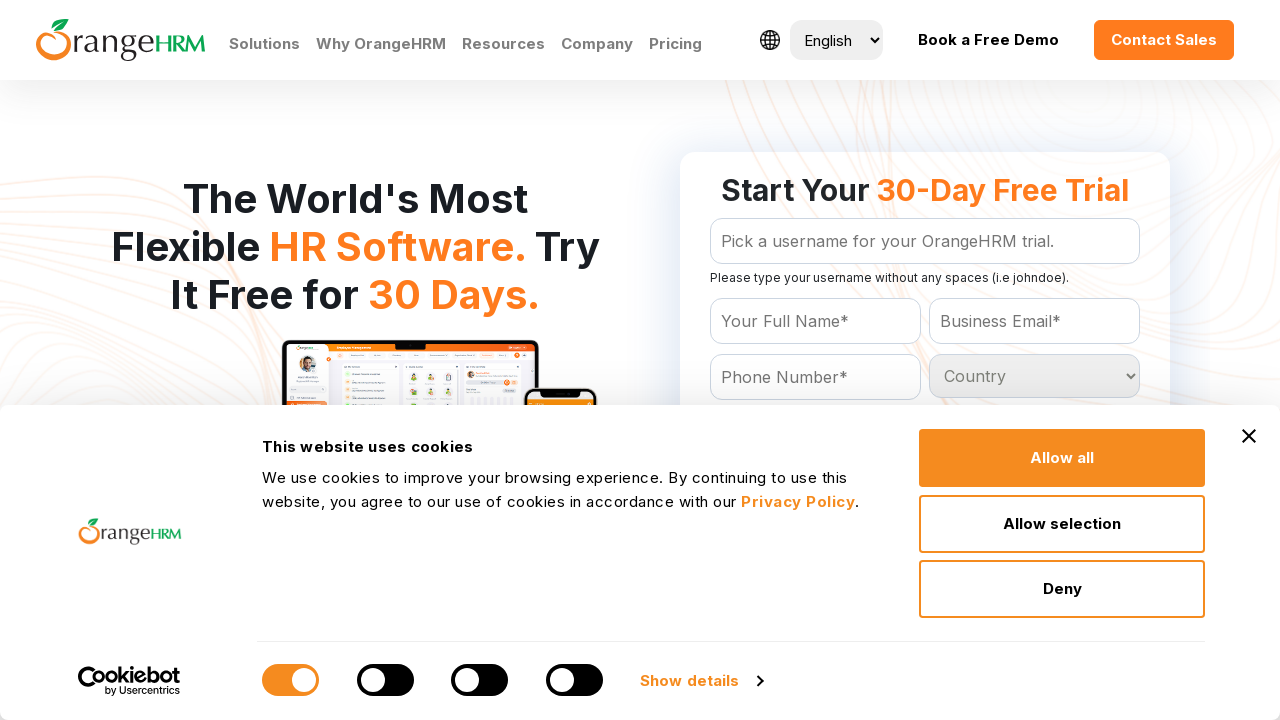

Navigated to OrangeHRM 30-day free trial page
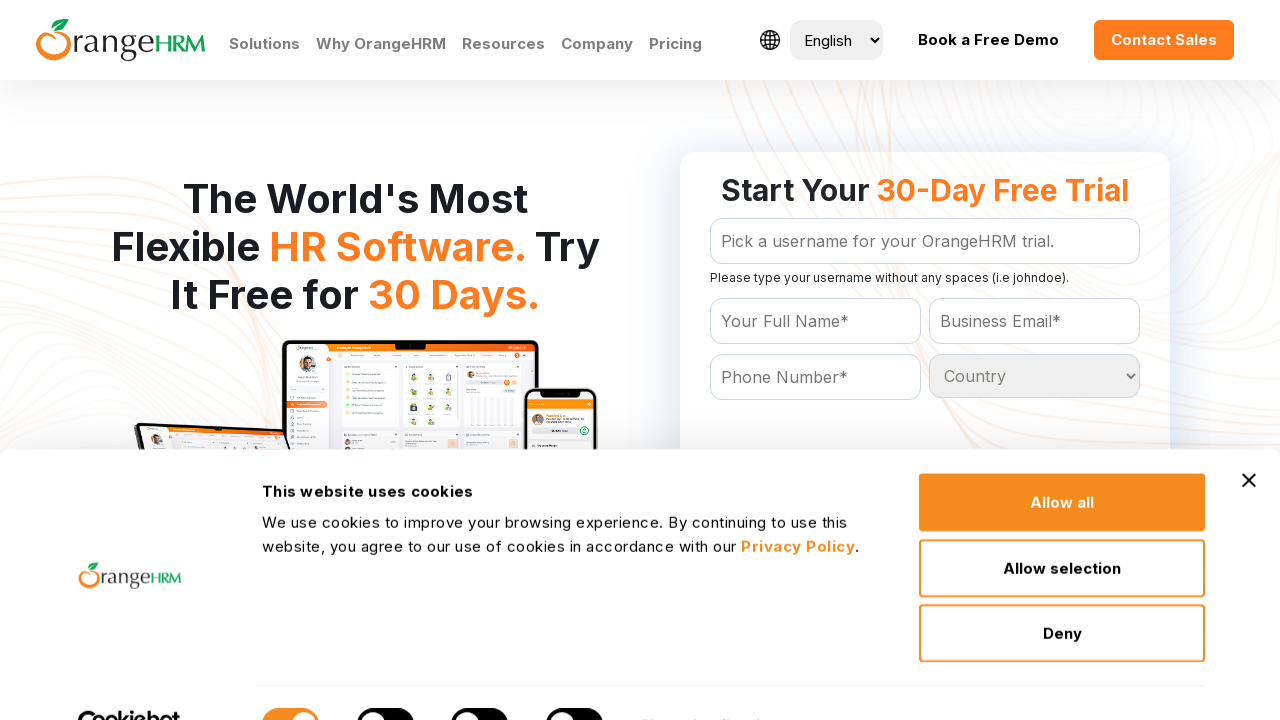

Located the Country dropdown element
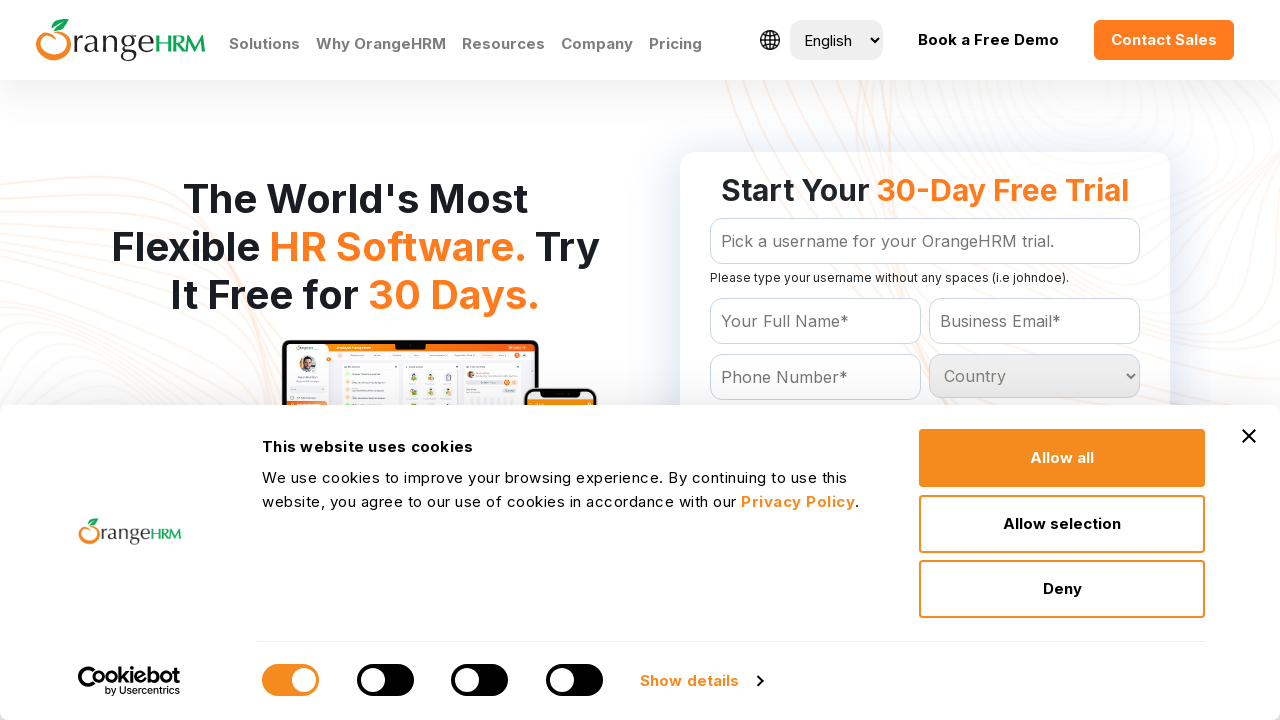

Selected 'India' from the Country dropdown on #Form_getForm_Country
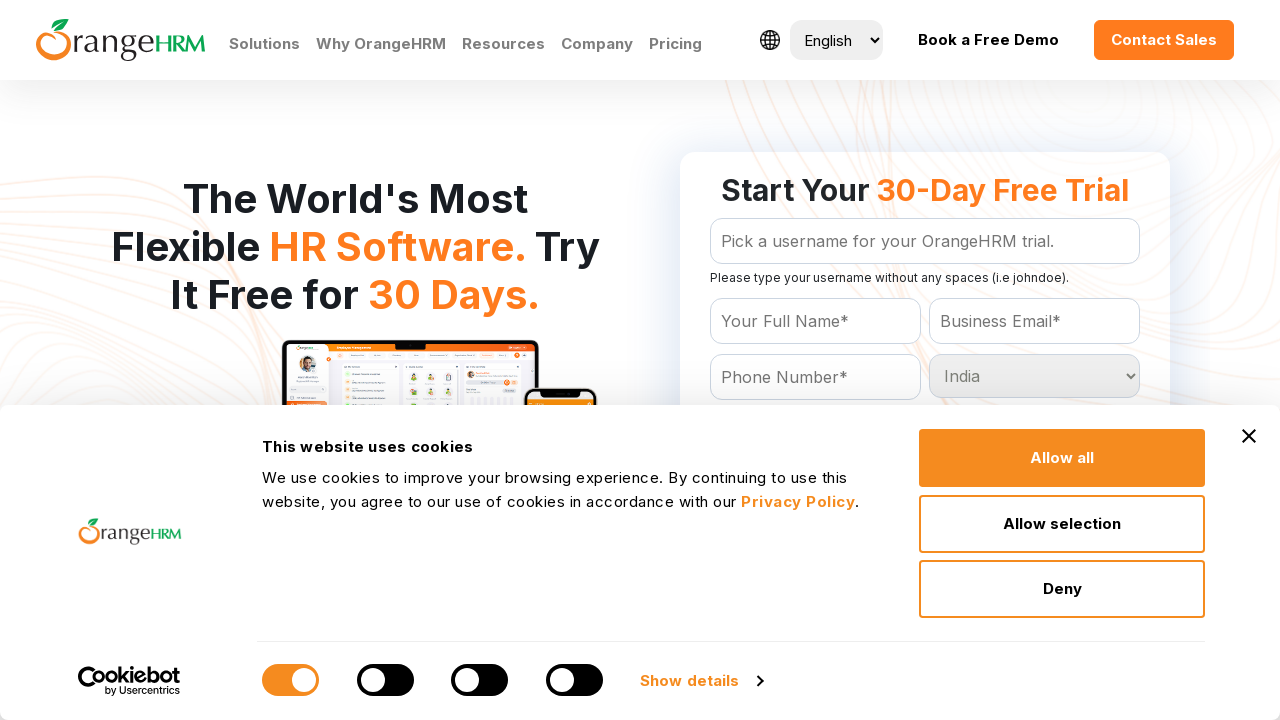

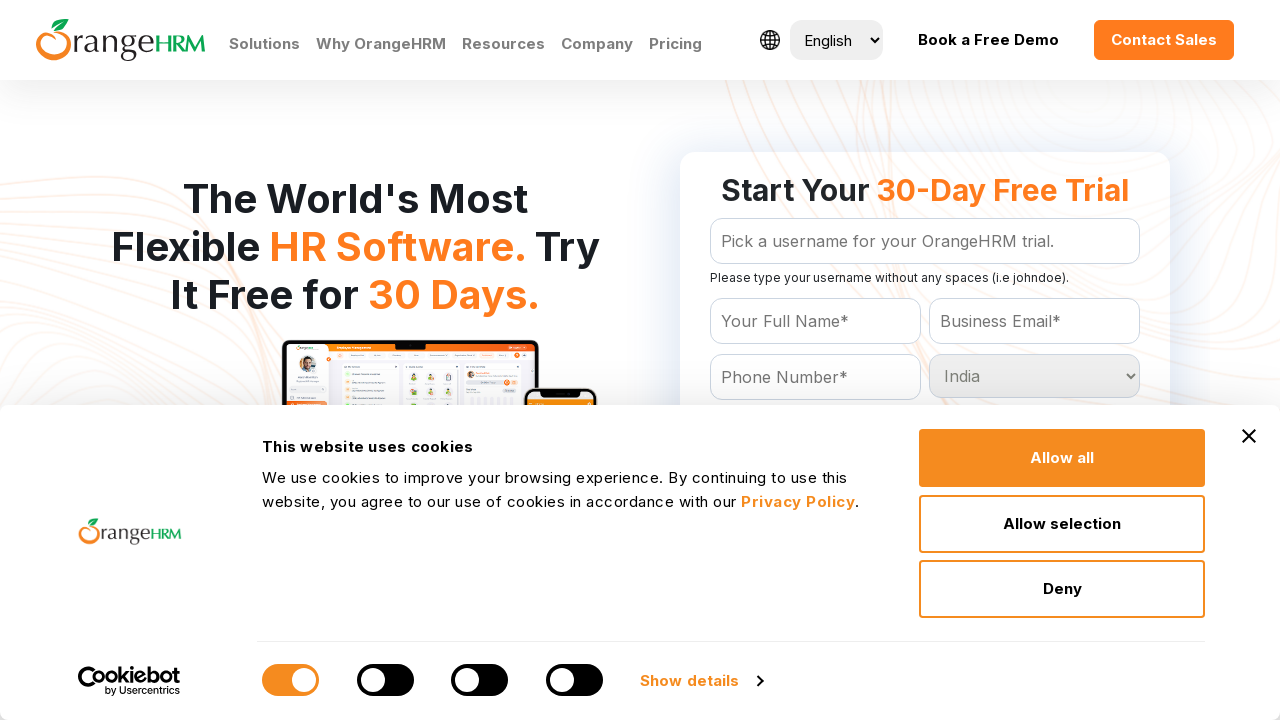